Tests number input field by pressing Arrow Down key to decrement the value.

Starting URL: http://the-internet.herokuapp.com/inputs

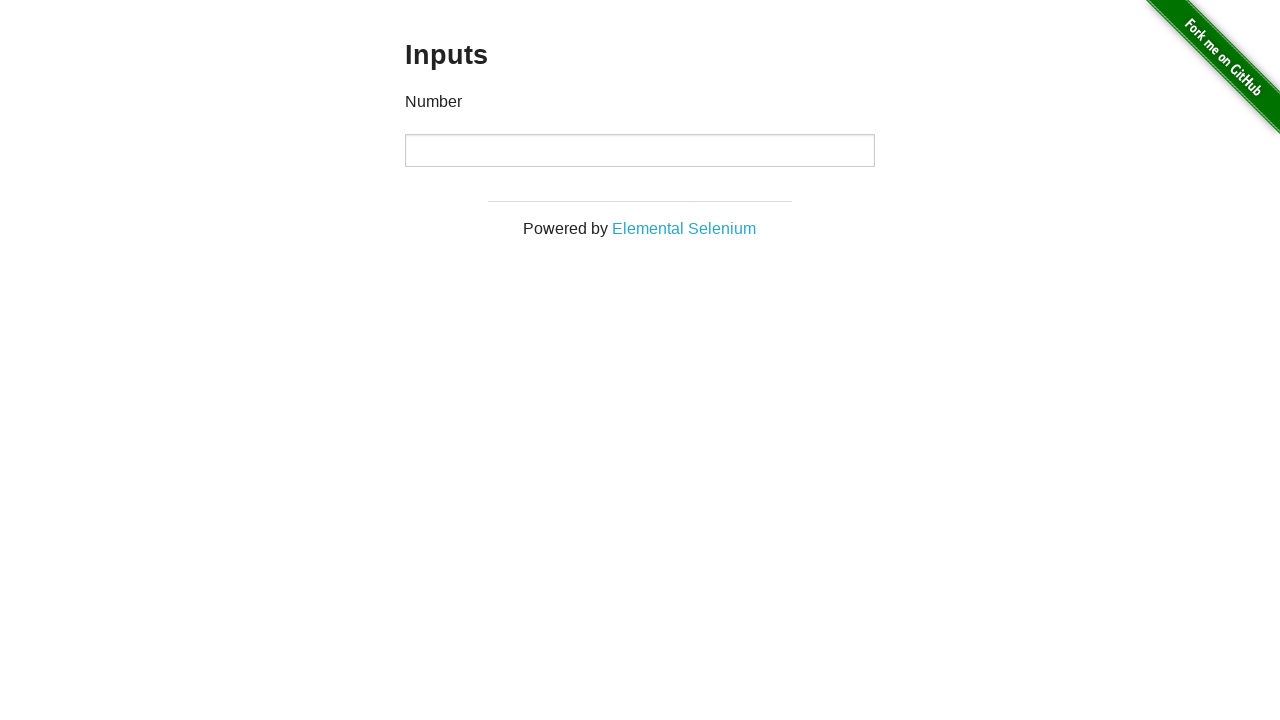

Navigated to number input test page
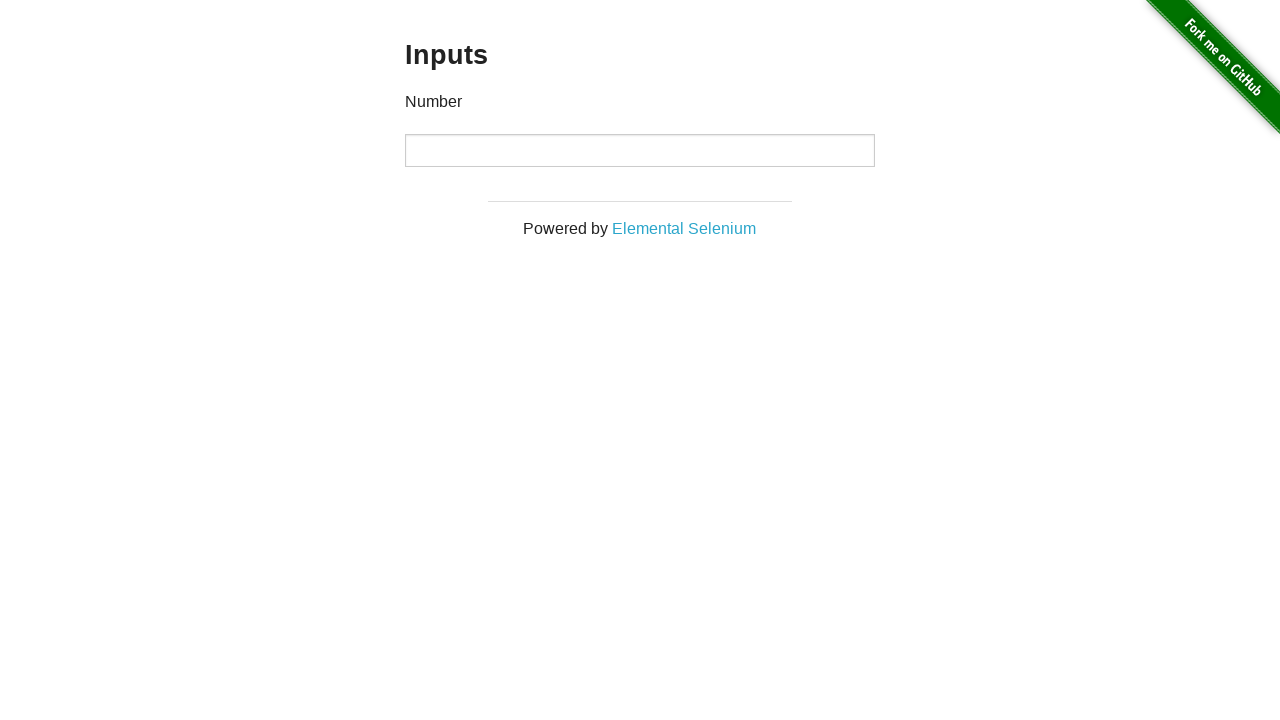

Pressed Arrow Down key to decrement number input value on input[type='number']
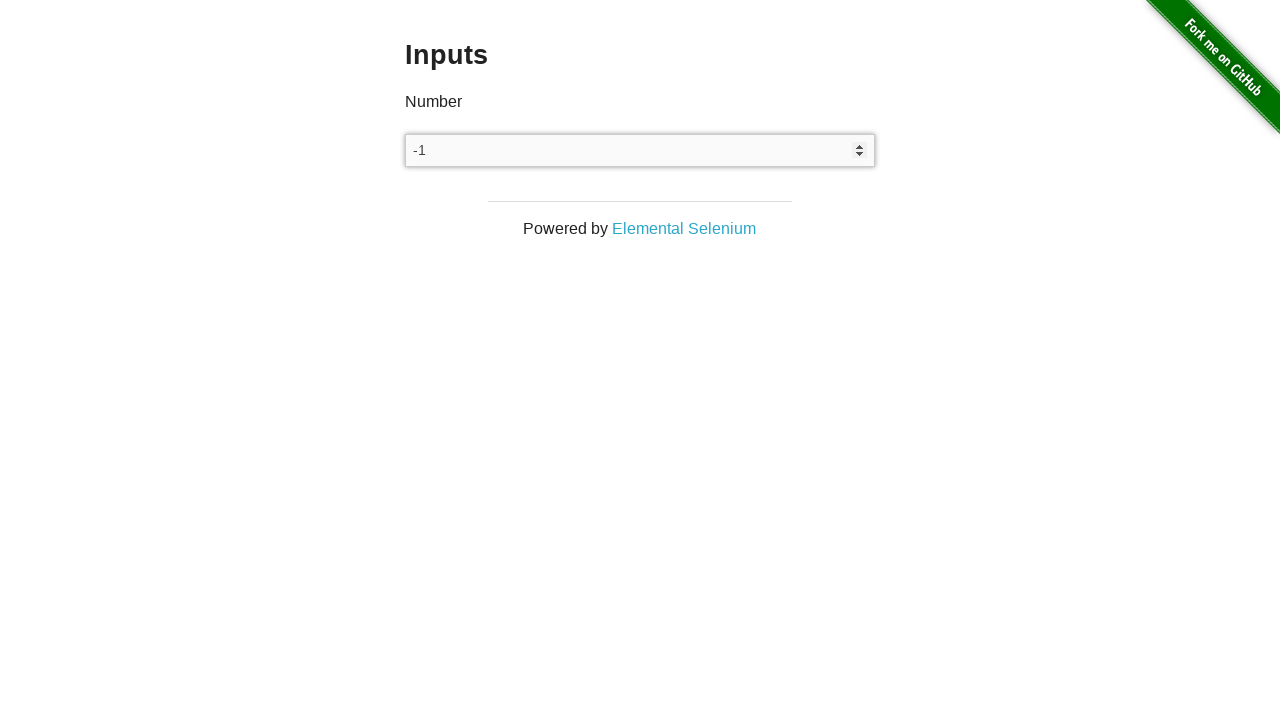

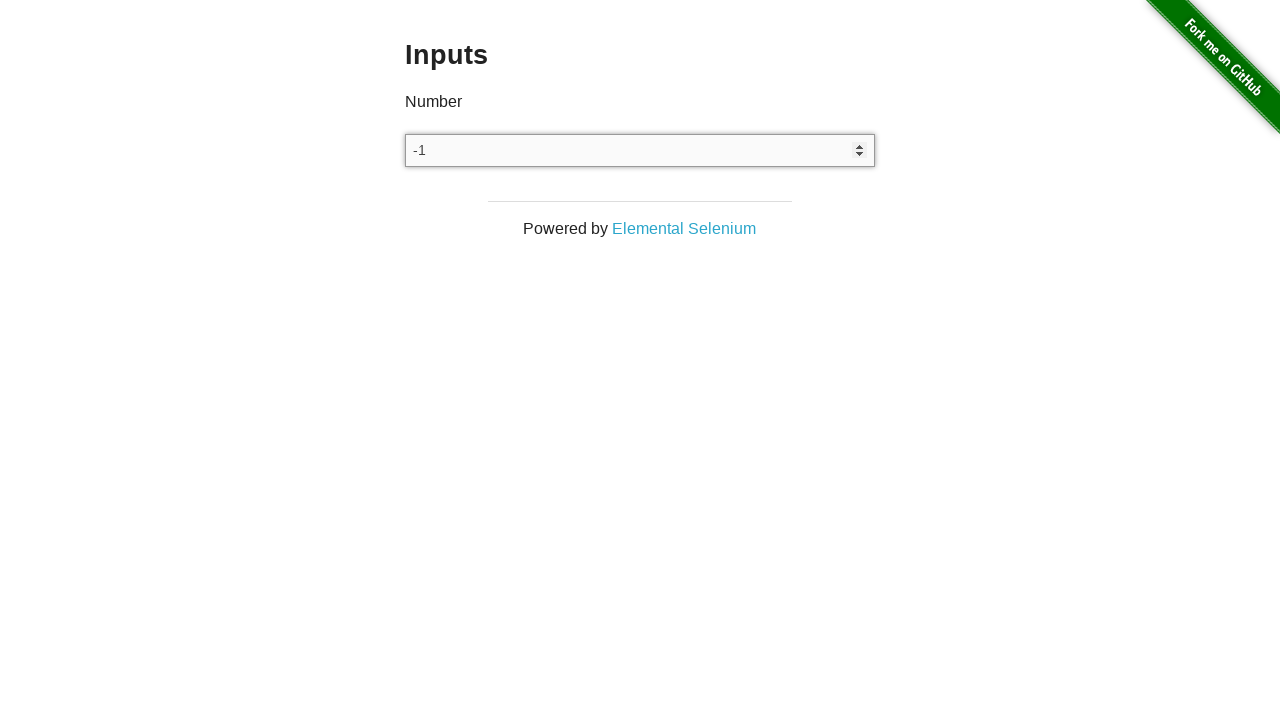